Navigates to an HTML forms tutorial page about radio buttons/checkboxes and verifies that the form input elements are present on the page

Starting URL: https://echoecho.com/htmlforms09.htm

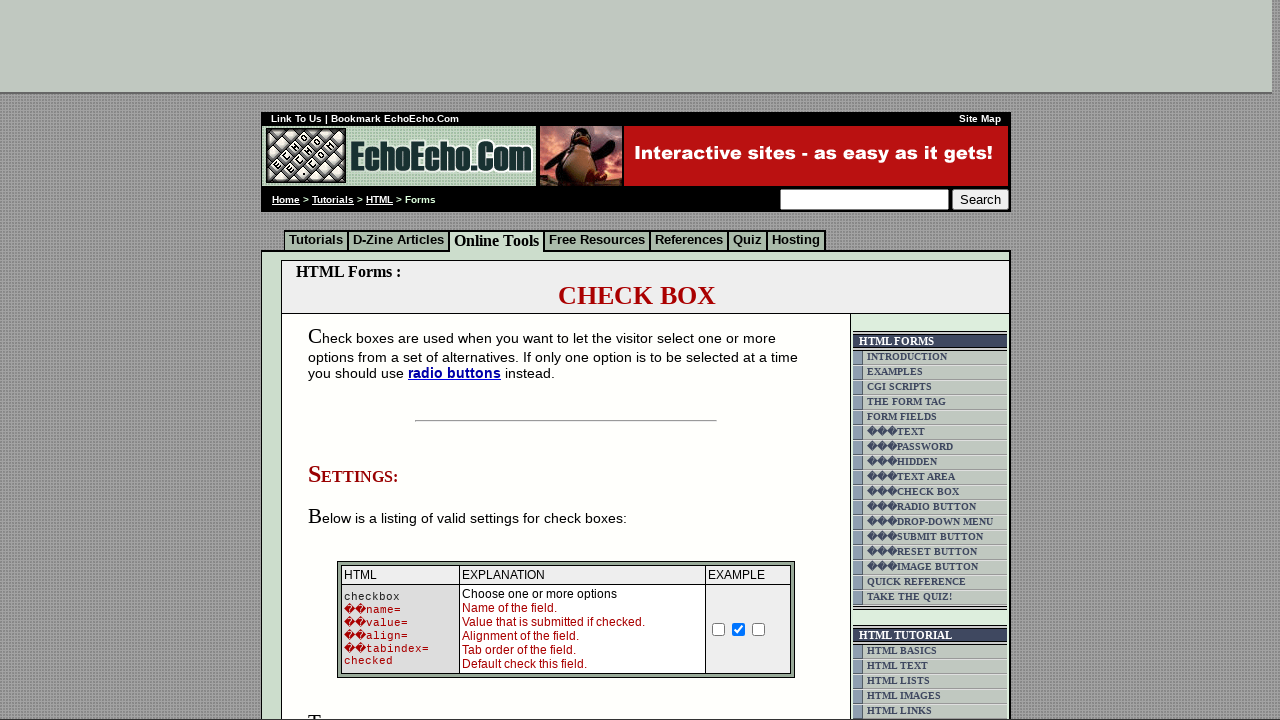

Navigated to HTML forms tutorial page about radio buttons and checkboxes
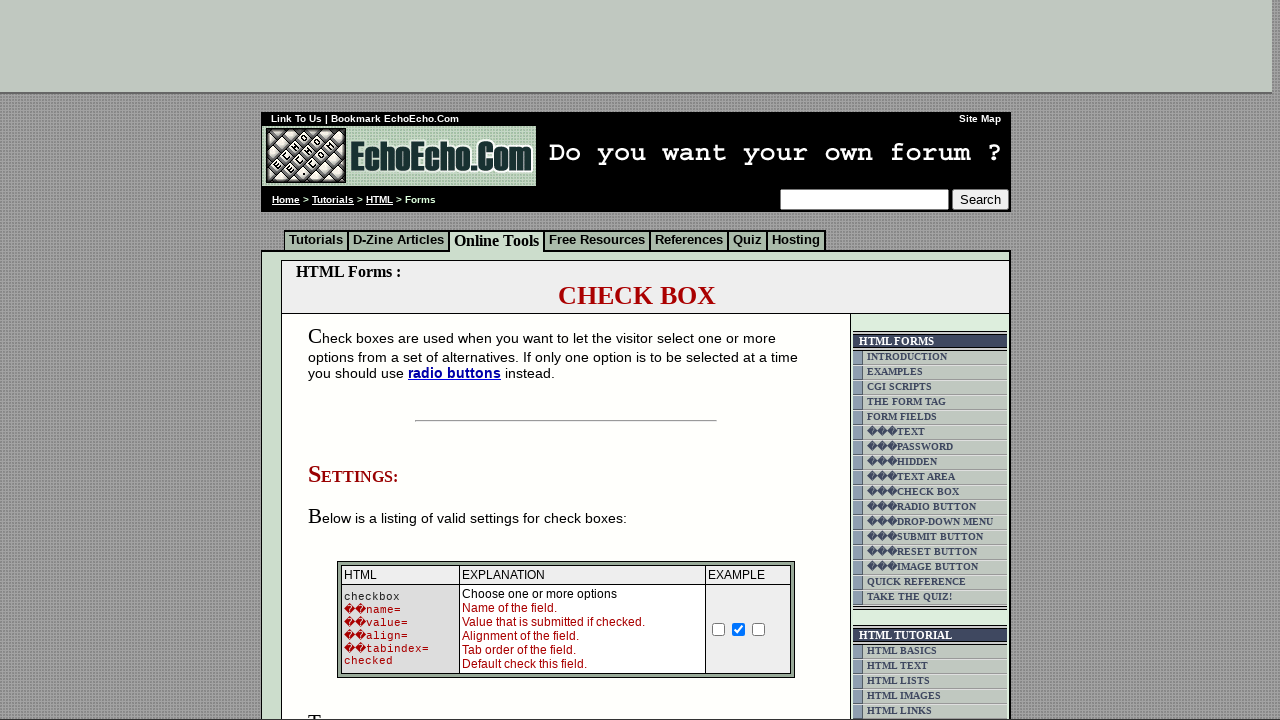

Form table loaded on the page
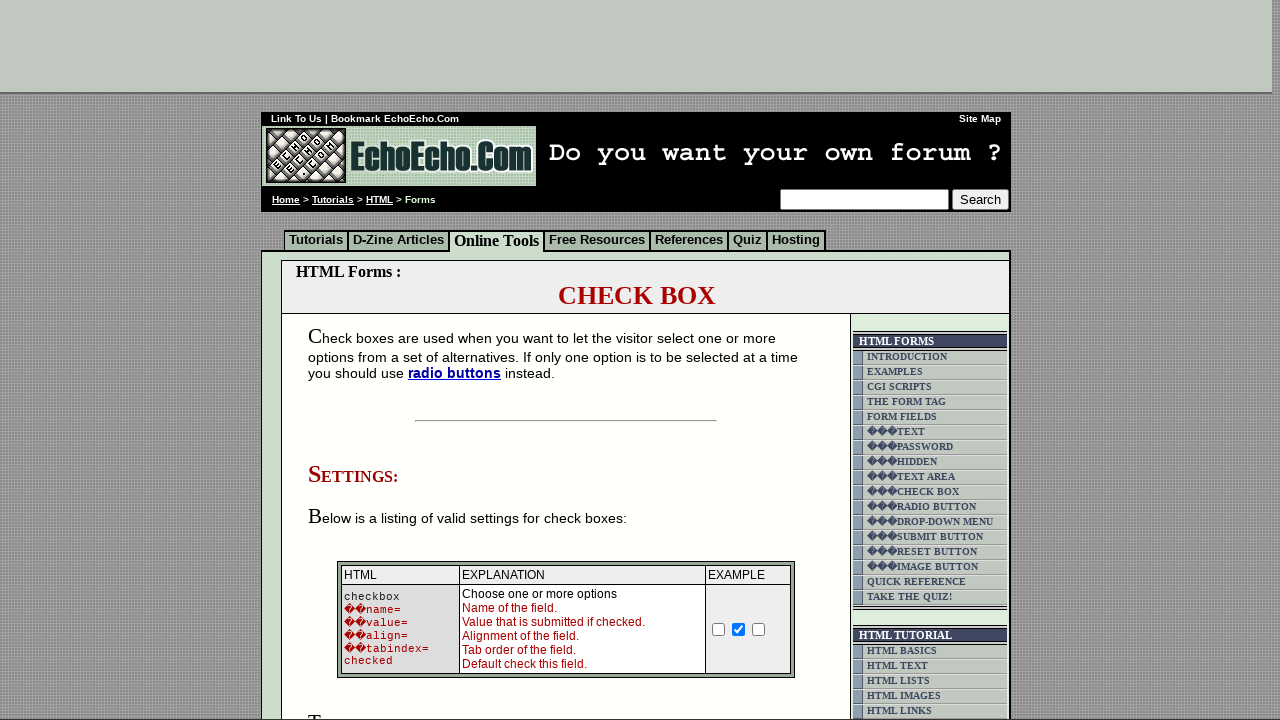

Radio button and checkbox input elements are present in the form
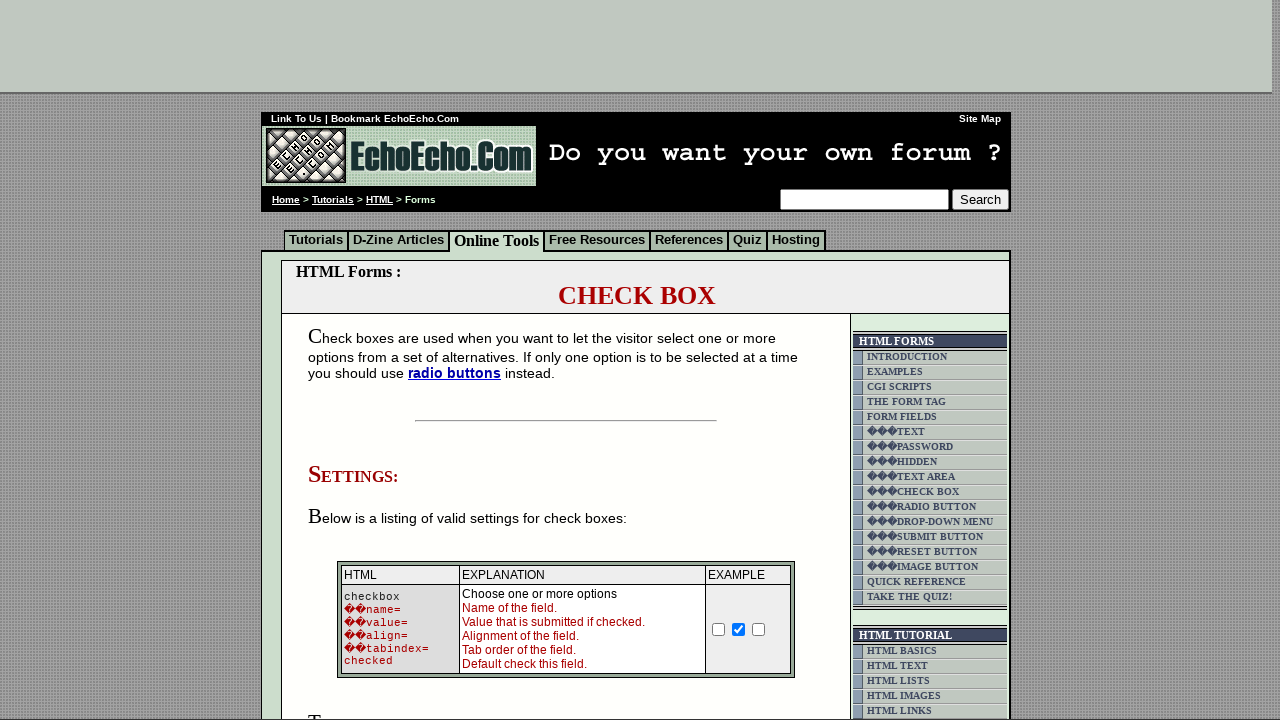

Counted 6 radio/checkbox input elements
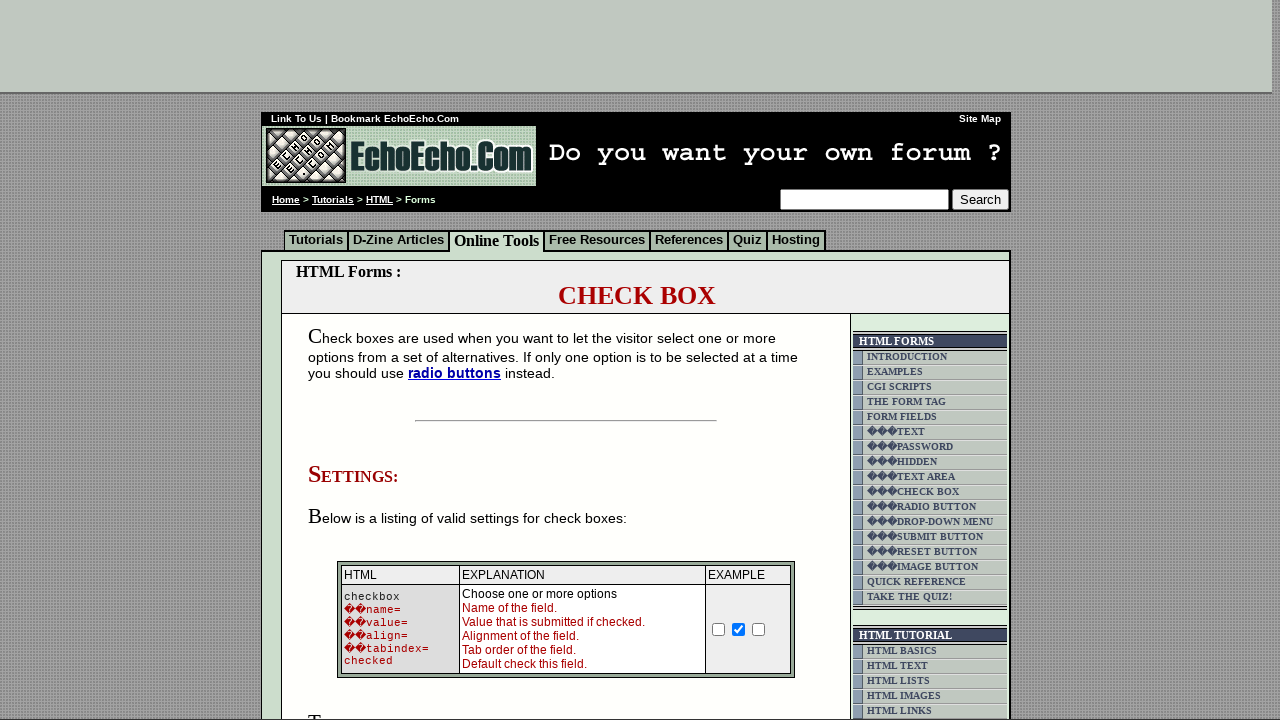

Verified that radio/checkbox inputs are present on the page
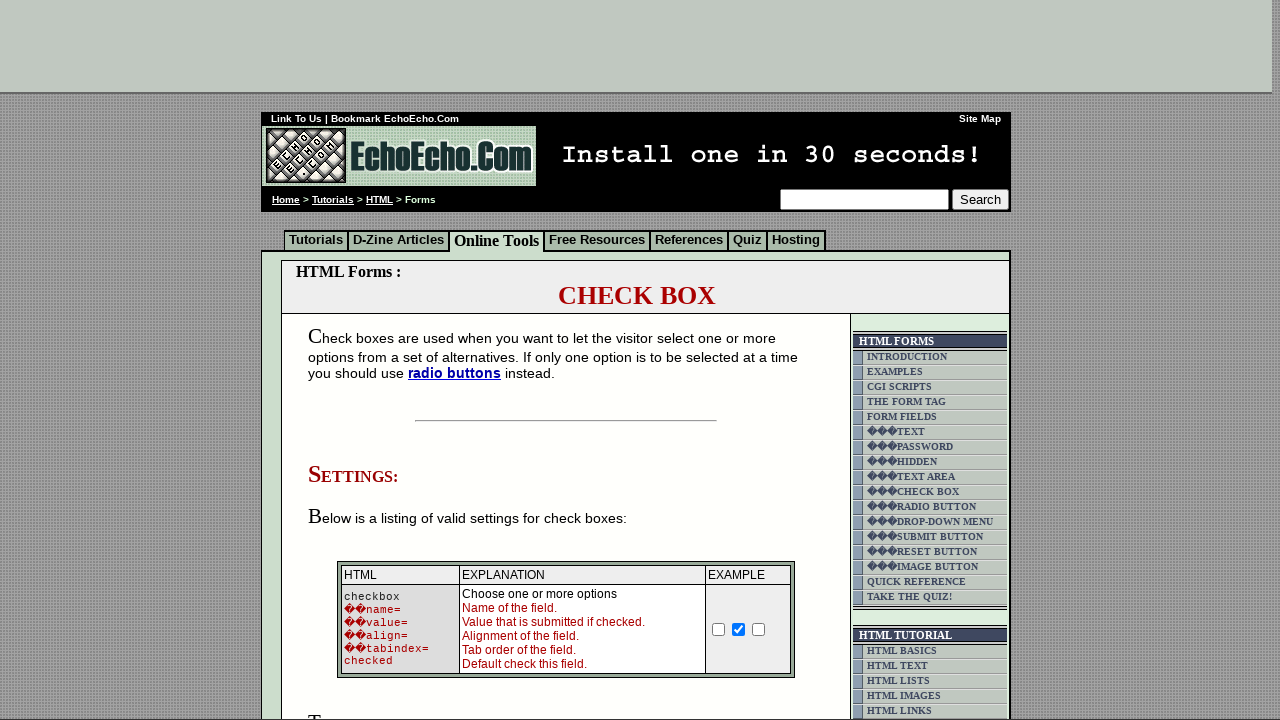

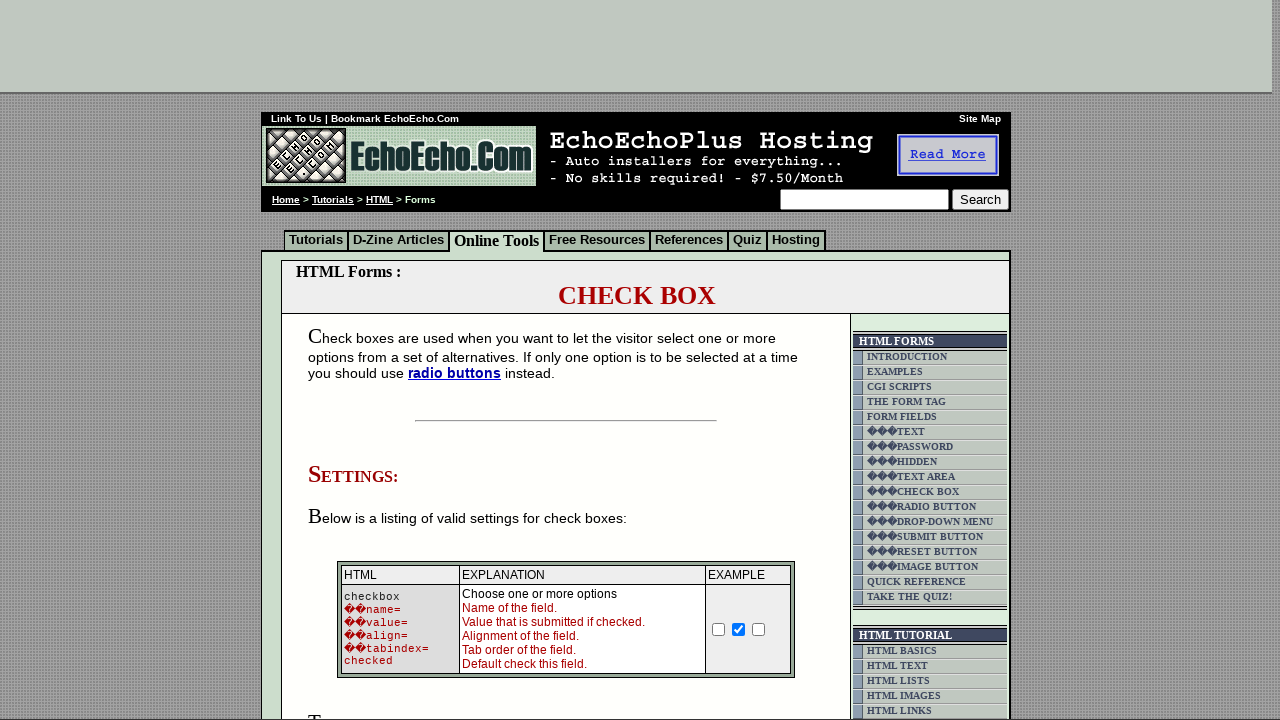